Tests radio button and checkbox selection on a Google Forms page by clicking on custom form elements and verifying their selection state

Starting URL: https://docs.google.com/forms/d/e/1FAIpQLSfiypnd69zhuDkjKgqvpID9kwO29UCzeCVrGGtbNPZXQok0jA/viewform

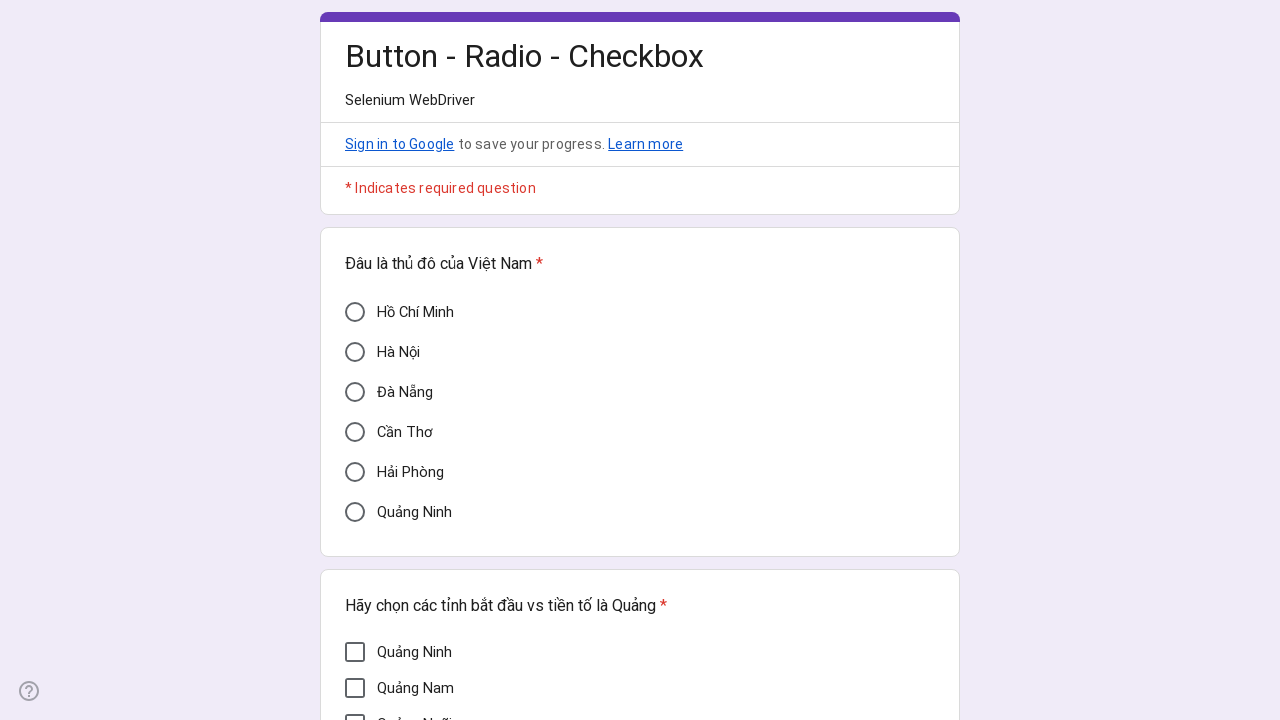

Navigated to Google Forms page
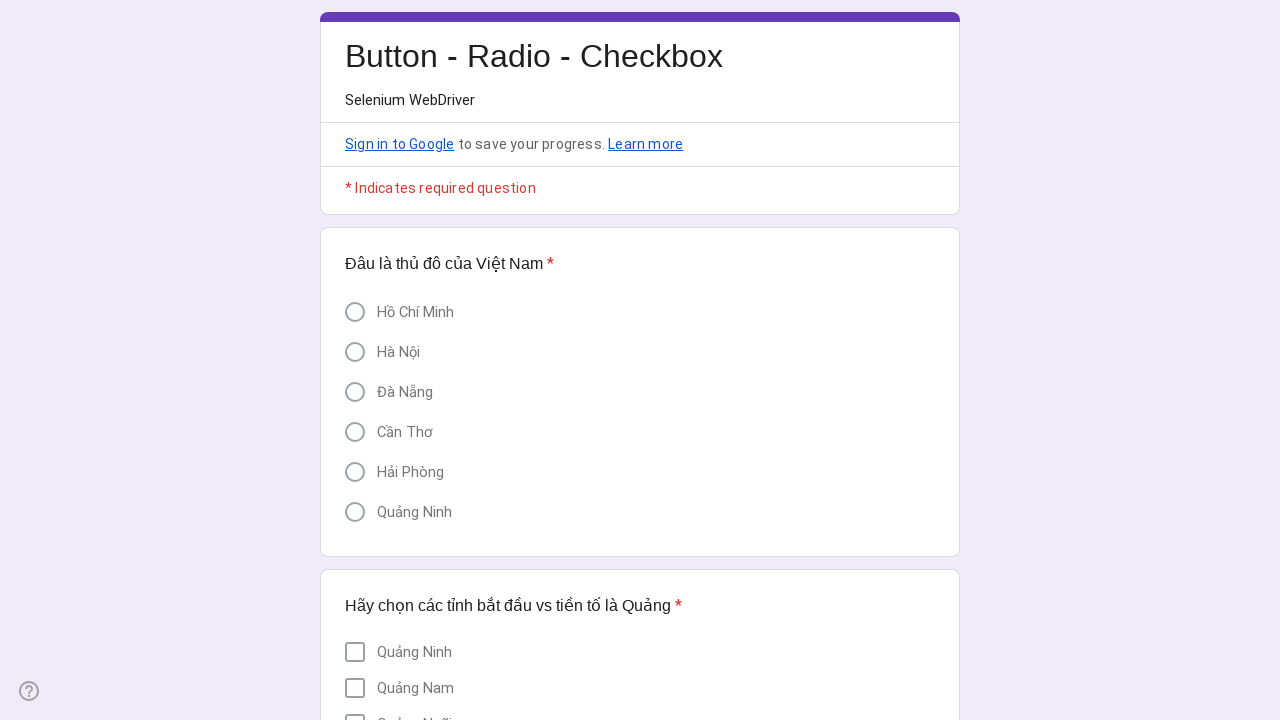

Clicked on Hà Nội radio button at (355, 352) on div[aria-label='Hà Nội']
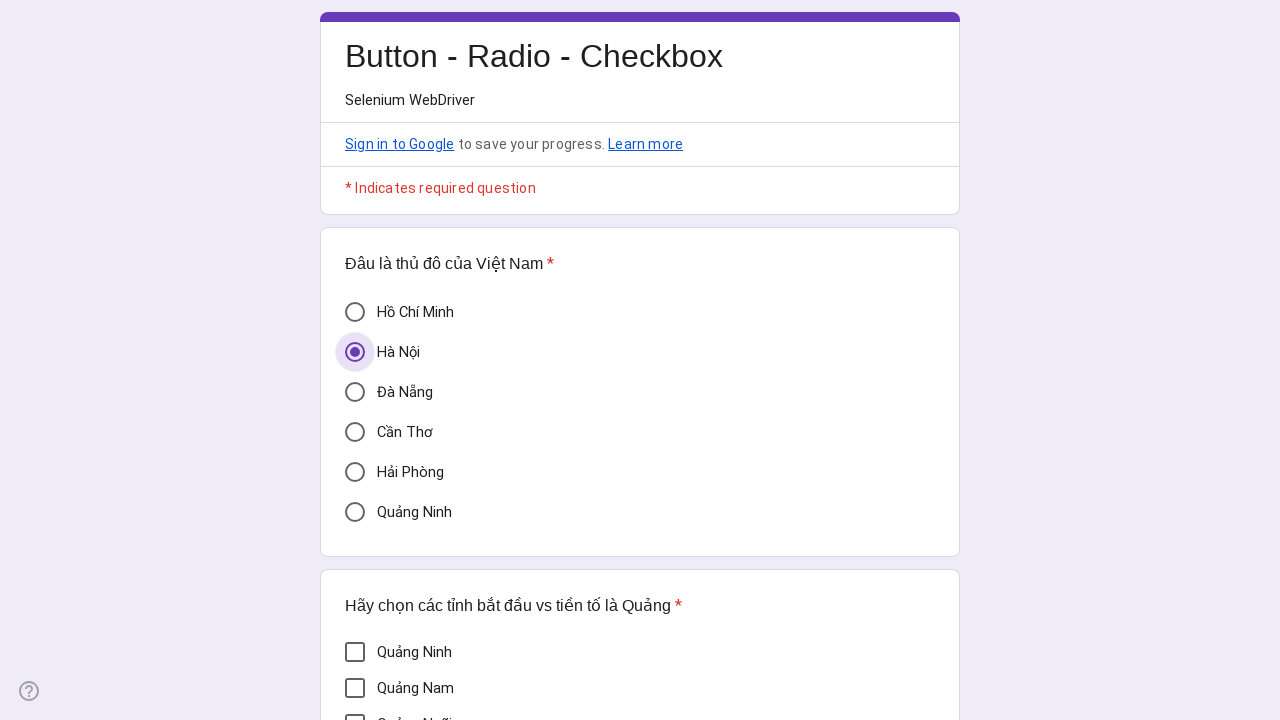

Clicked on Quảng Nam checkbox at (355, 688) on div[aria-label='Quảng Nam']
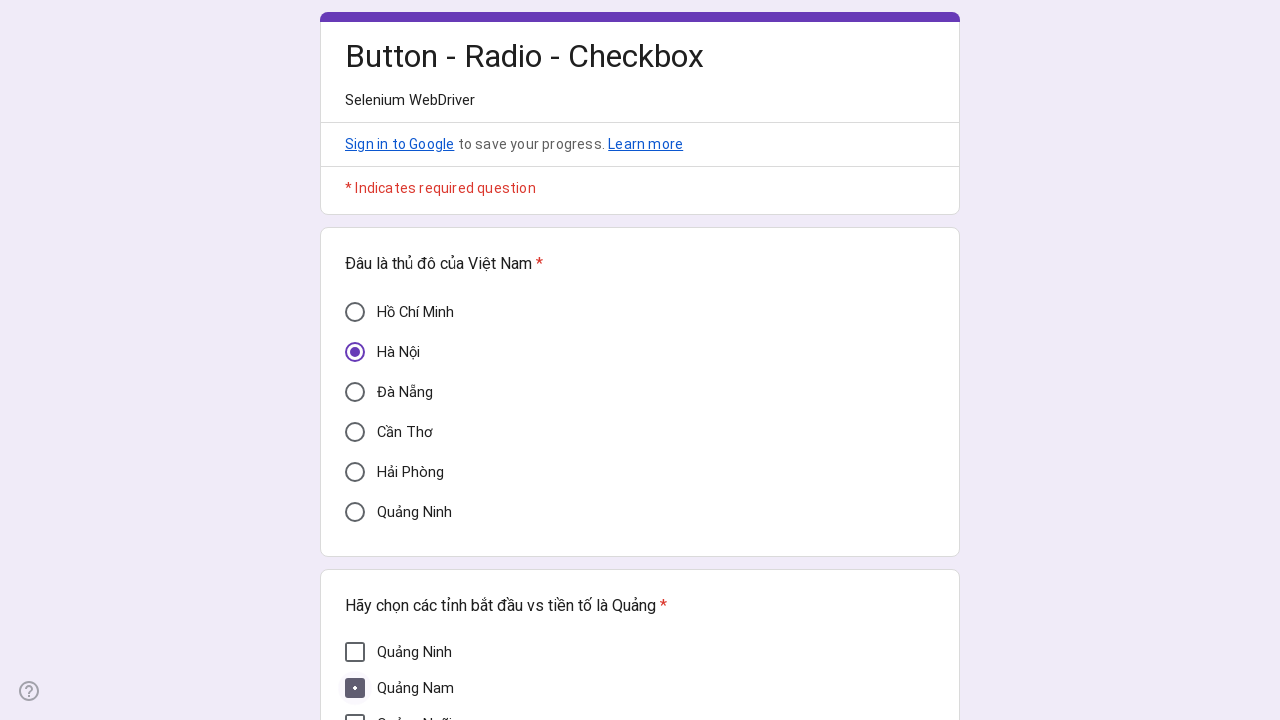

Verified Hà Nội radio button is selected
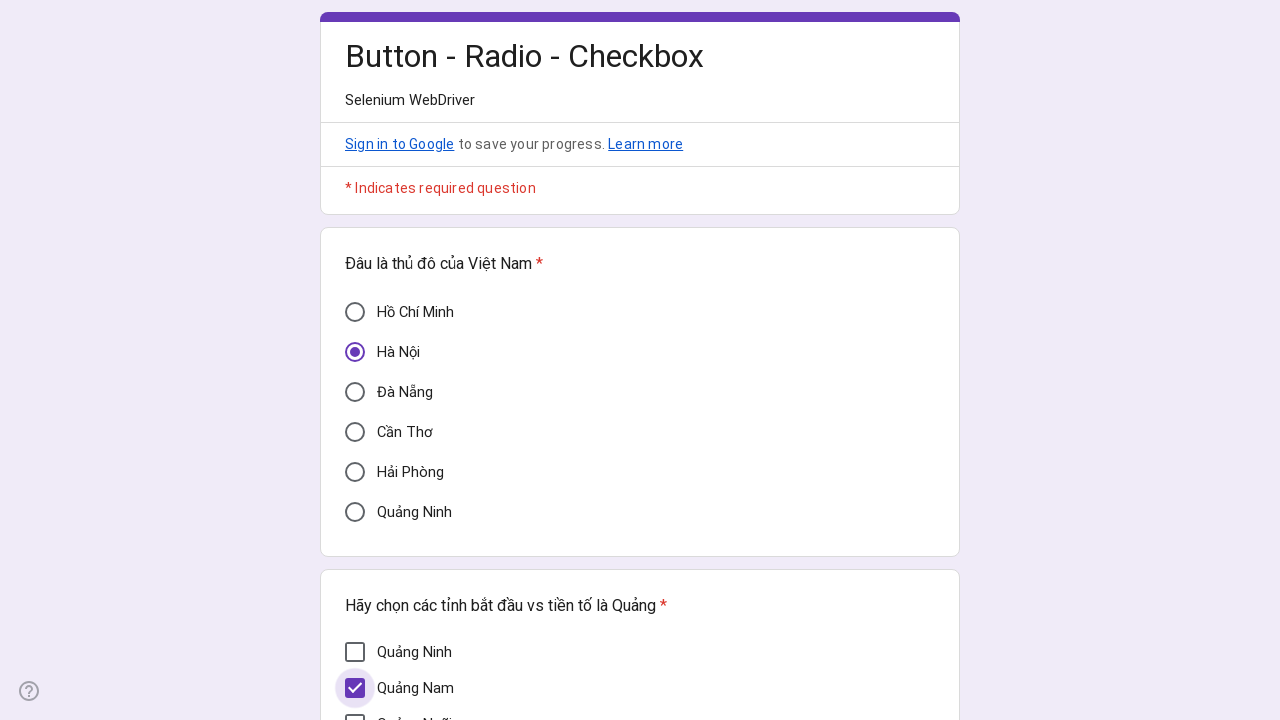

Verified Quảng Nam checkbox is selected
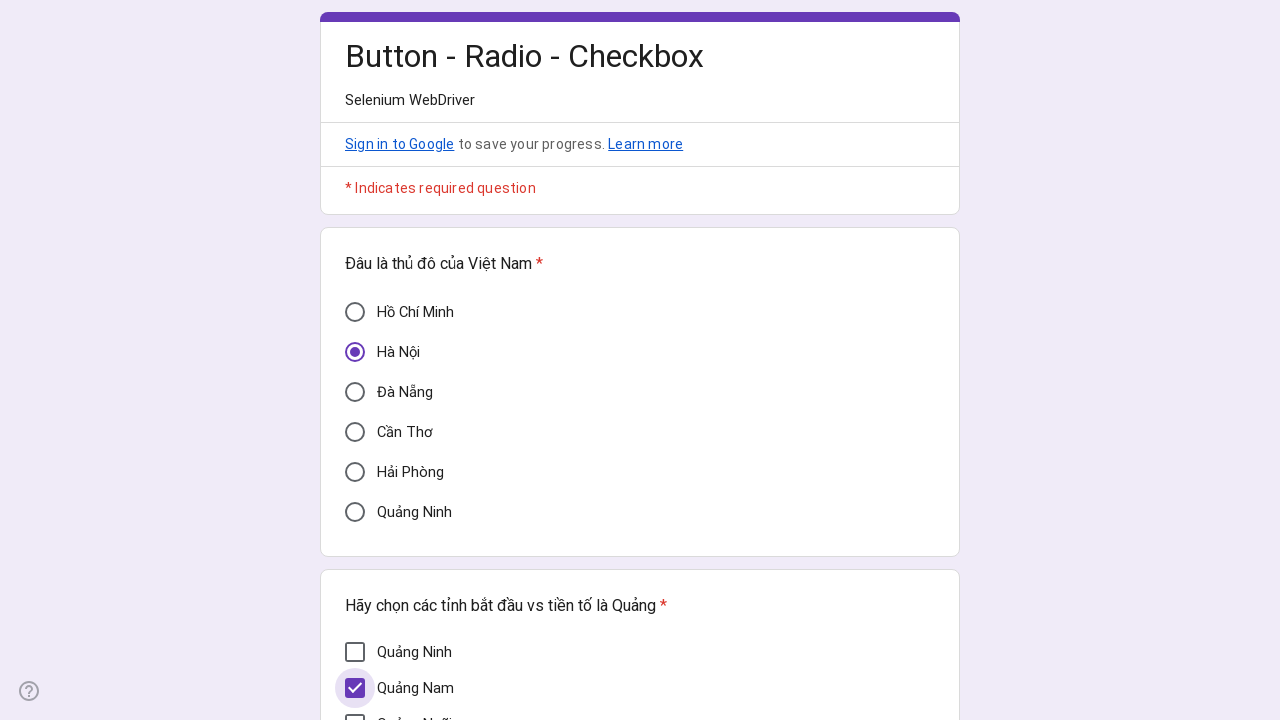

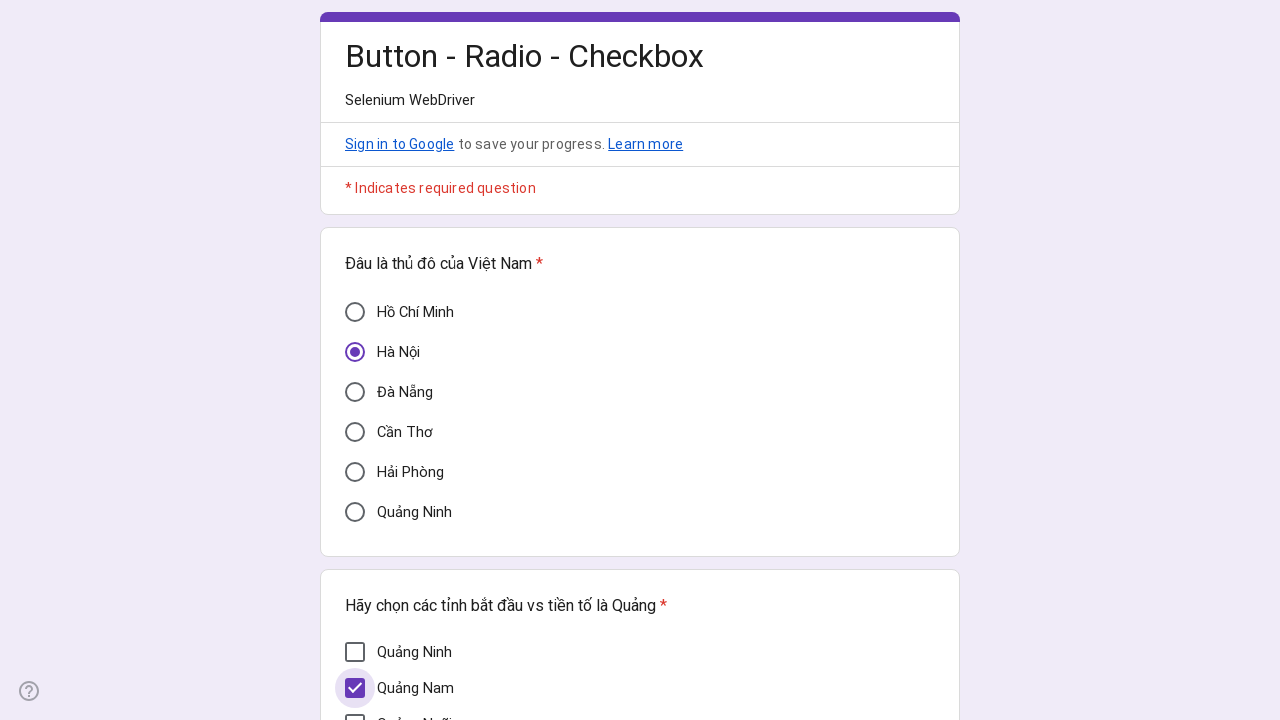